Tests file upload functionality by navigating to the file upload page, selecting a file, uploading it, and verifying the success message is displayed.

Starting URL: https://the-internet.herokuapp.com/

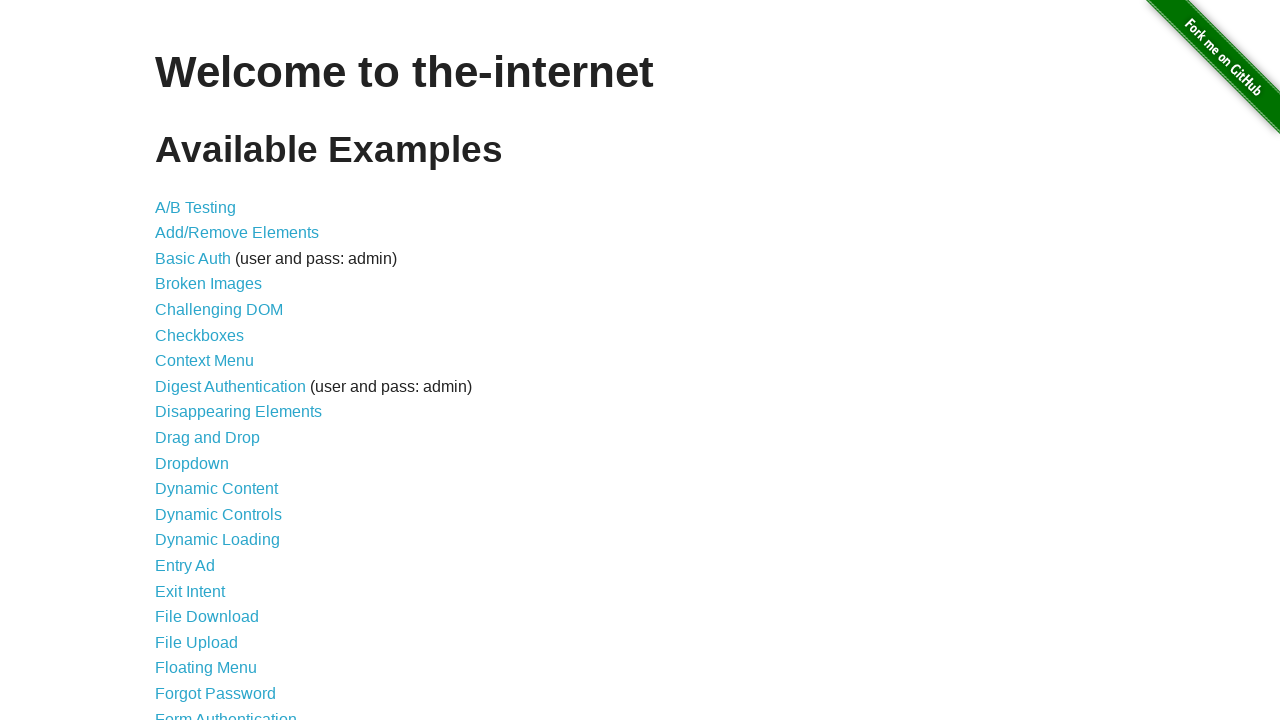

Clicked on File Upload link from homepage at (196, 642) on a[href='/upload']
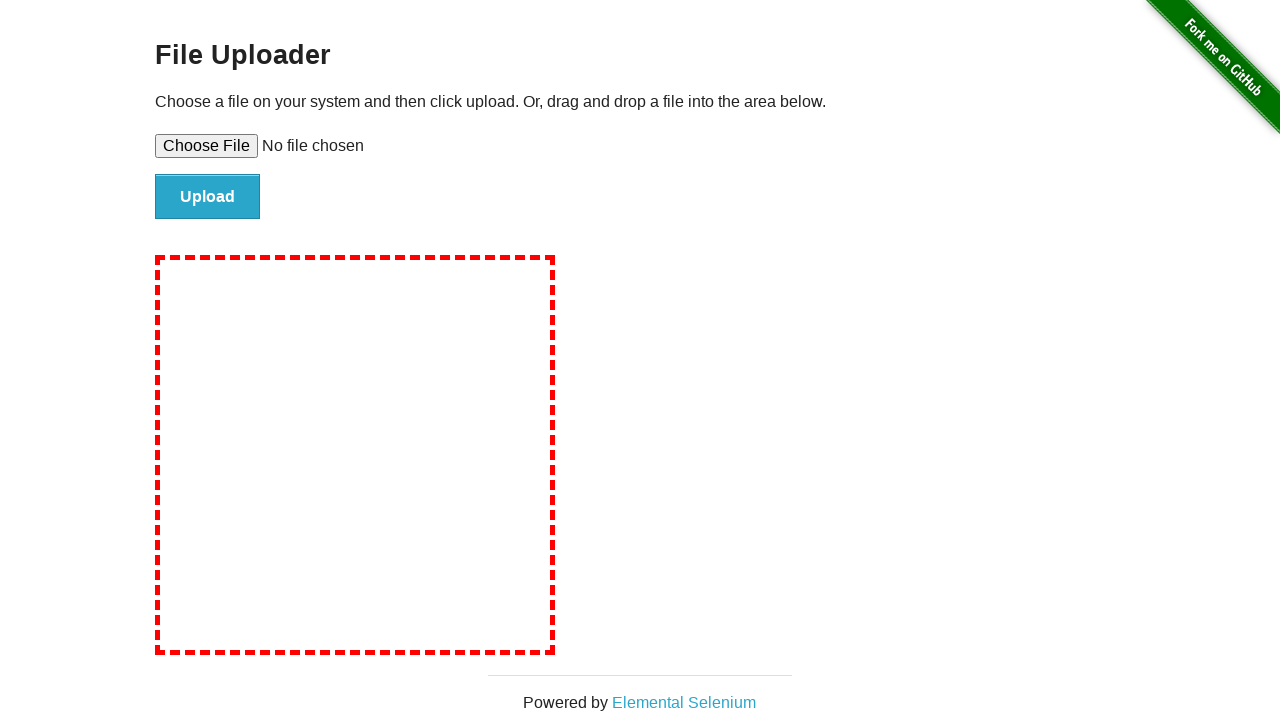

File upload page loaded with file input element visible
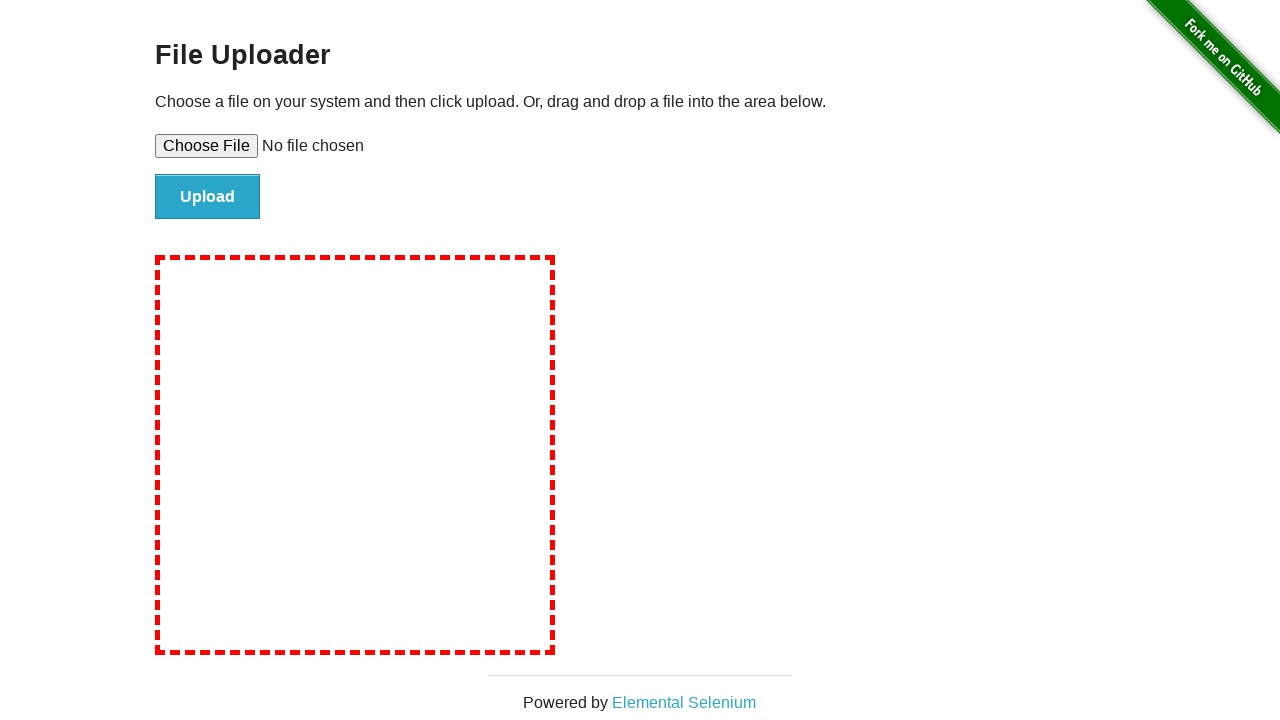

Created temporary test file for upload
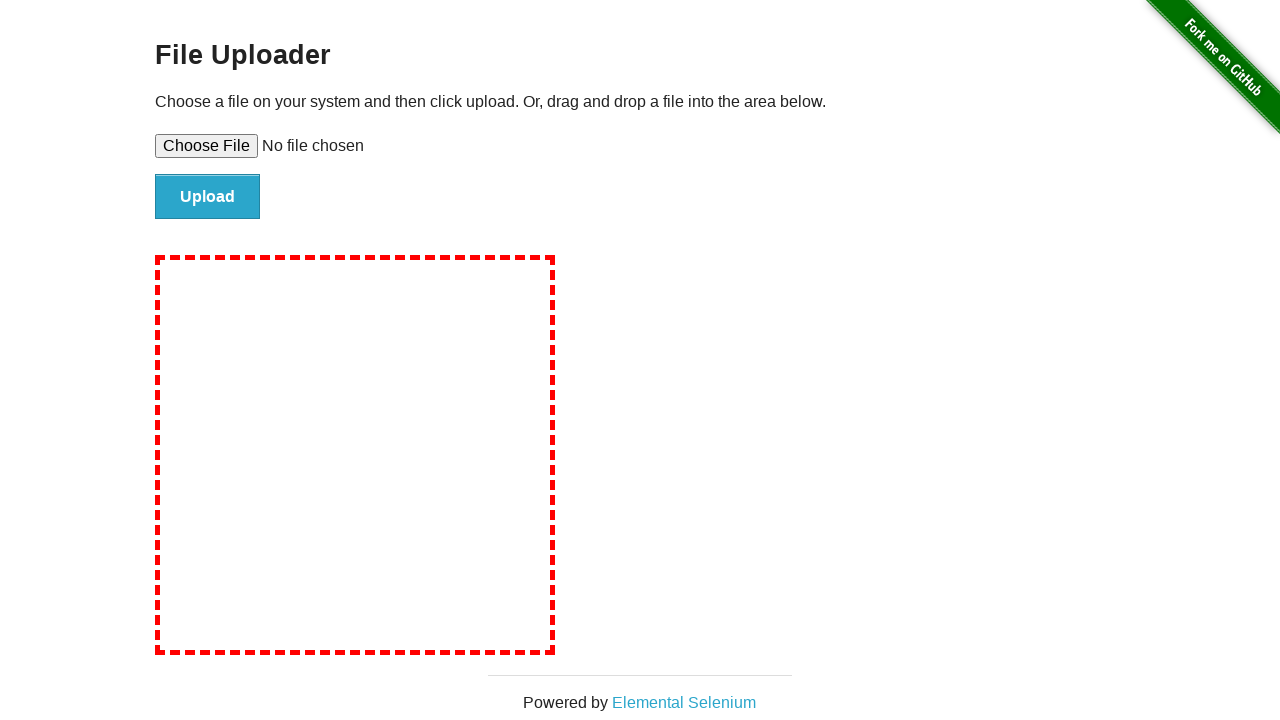

Selected temporary test file in file upload input
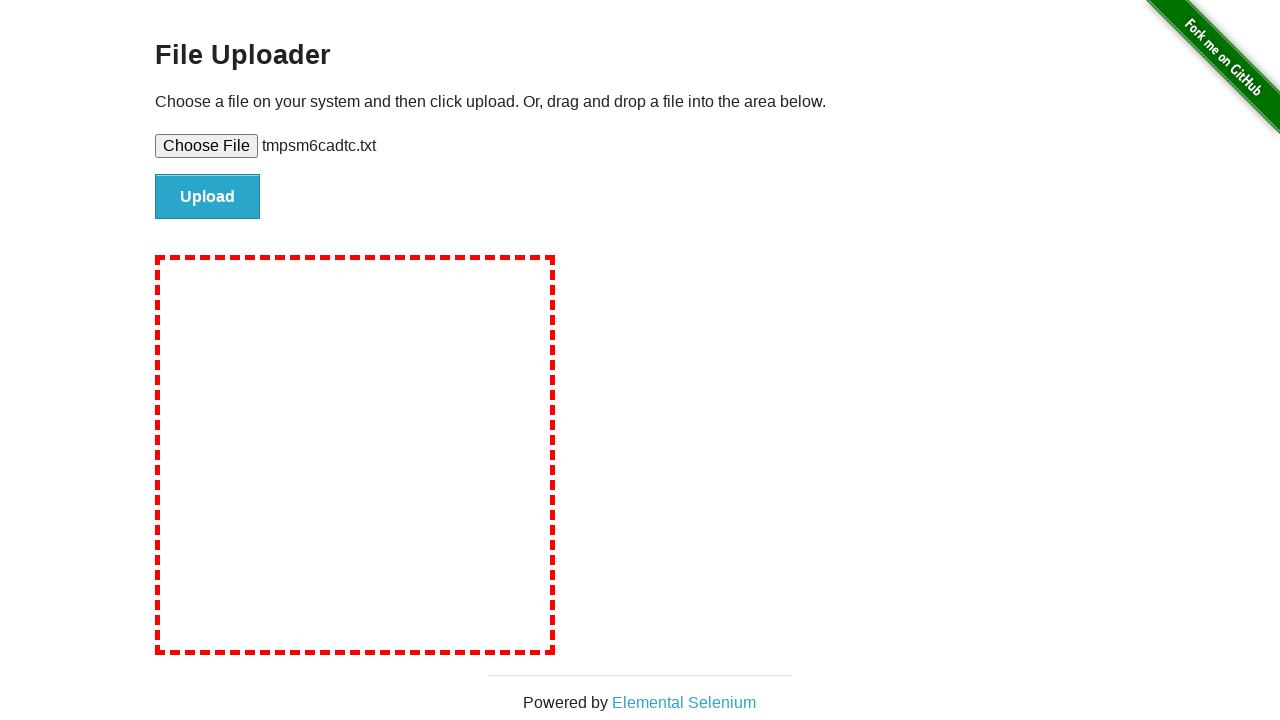

Clicked Upload button to submit file at (208, 197) on #file-submit
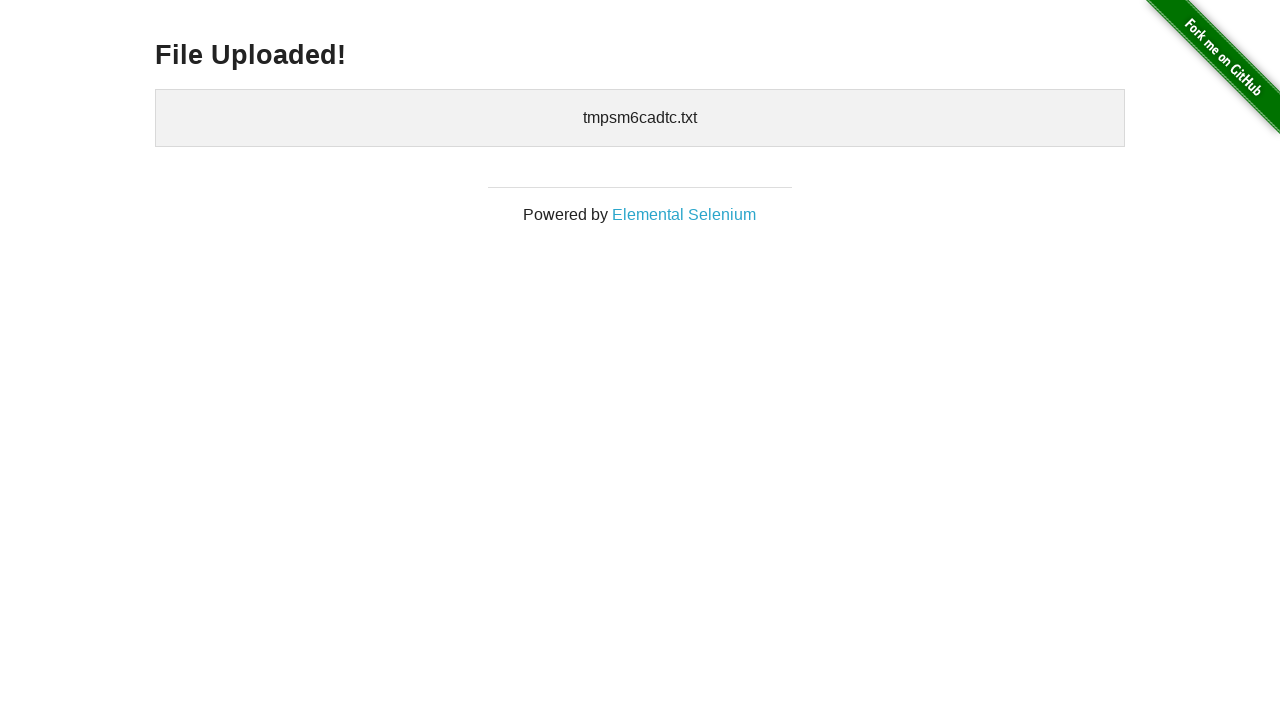

Success message heading loaded
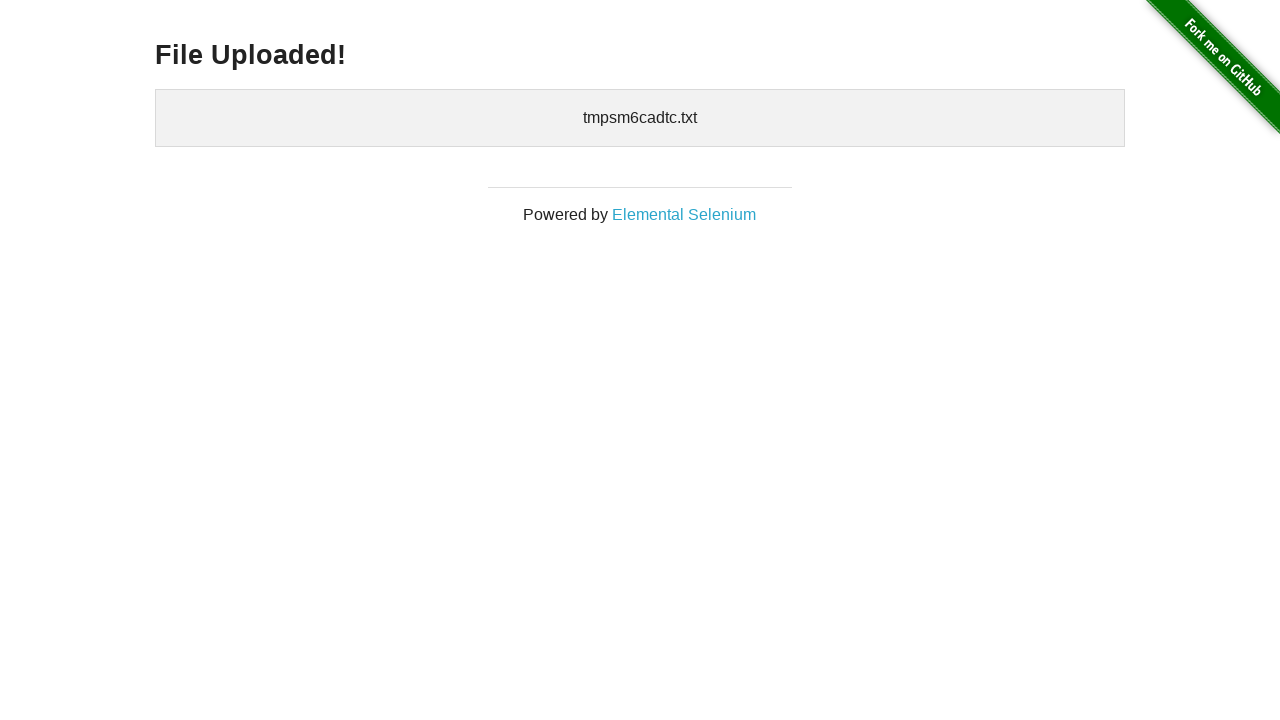

Verified 'File Uploaded!' success message displayed
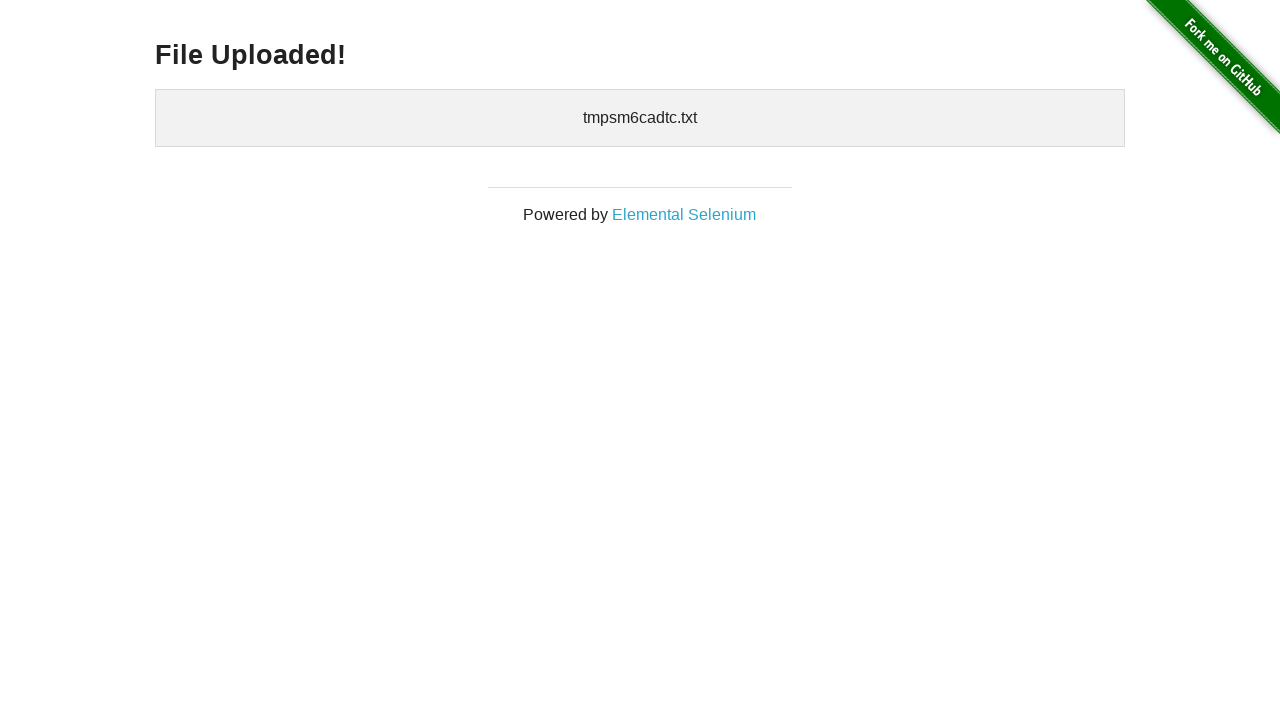

Cleaned up temporary test file
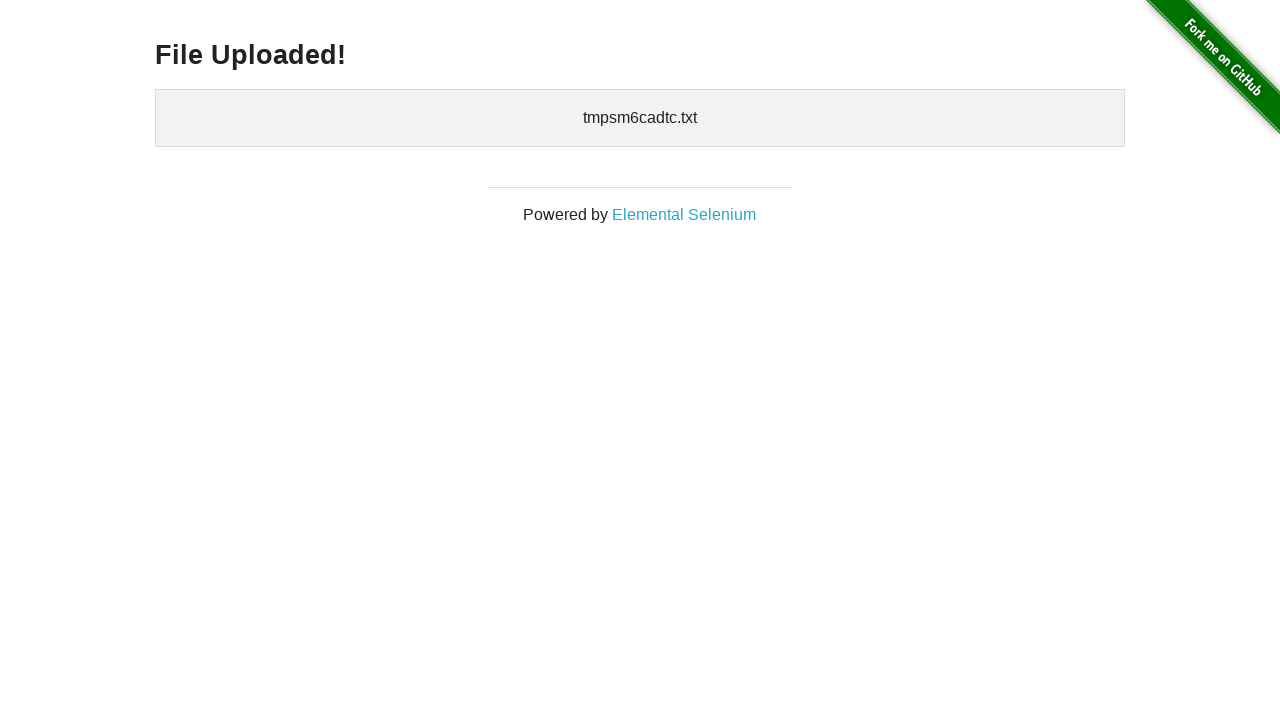

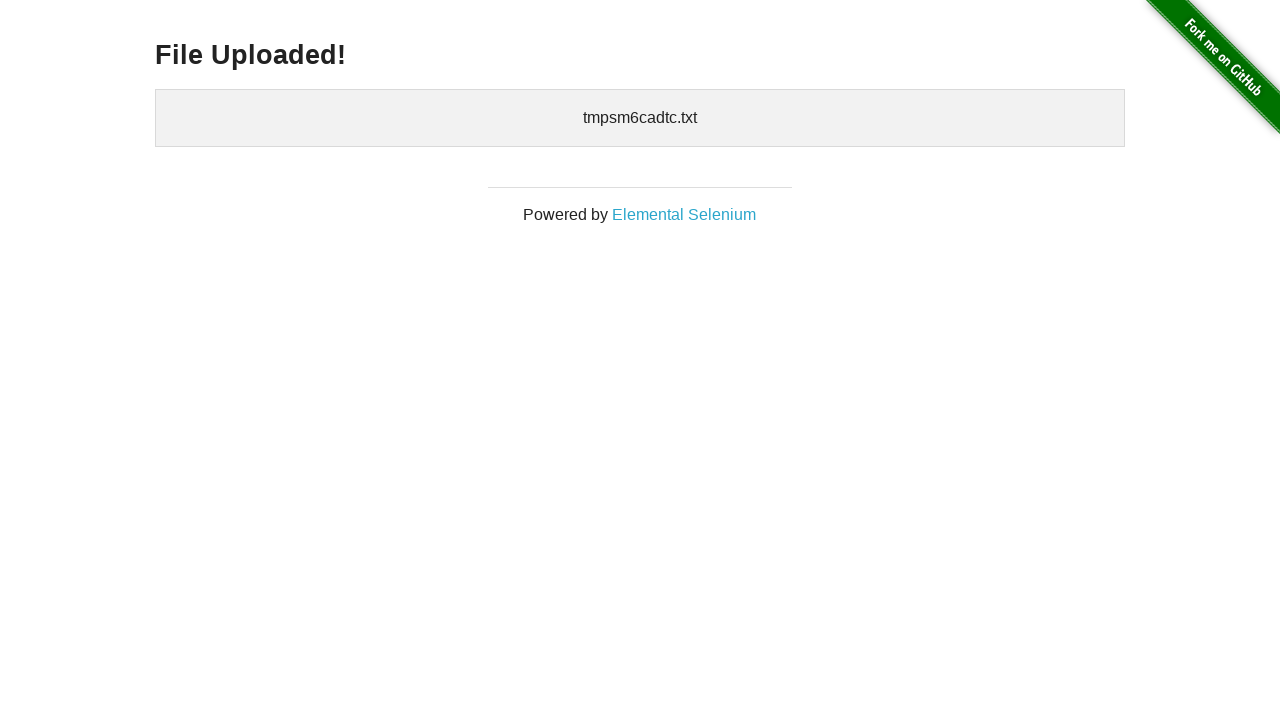